Navigates to OrangeHRM page and verifies the page title

Starting URL: http://alchemy.hguy.co/orangehrm

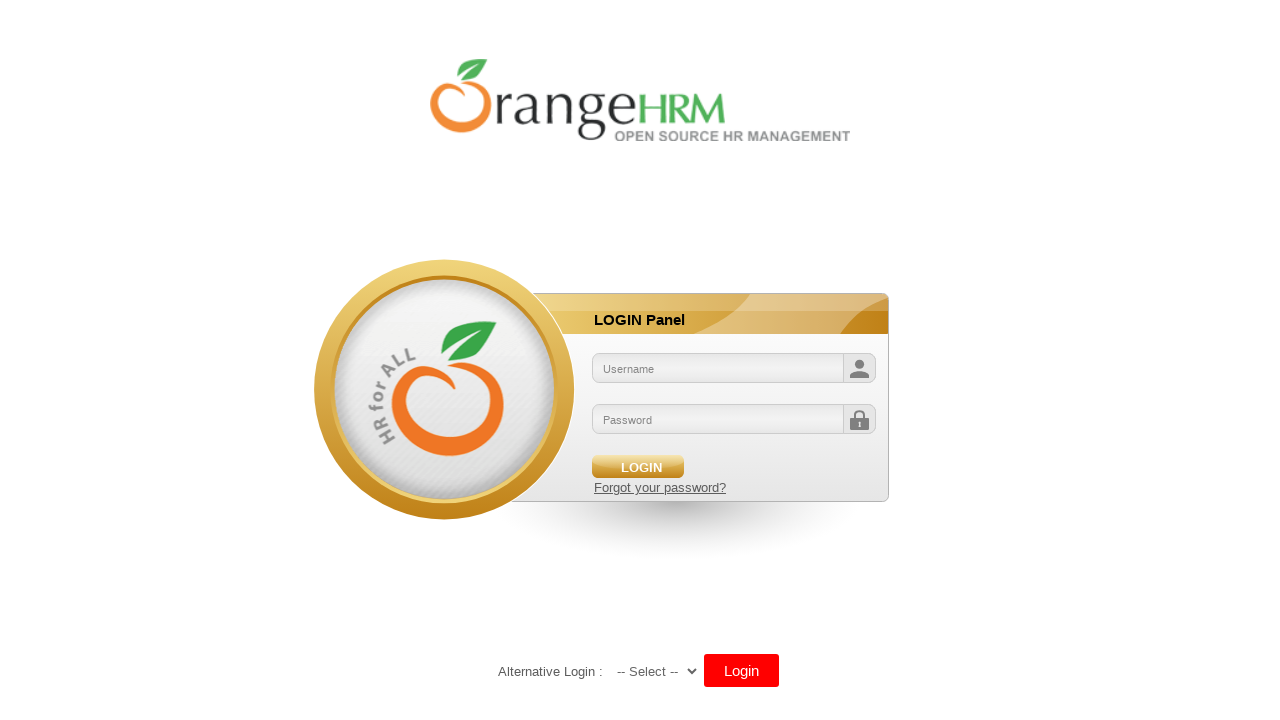

Navigated to OrangeHRM page at http://alchemy.hguy.co/orangehrm
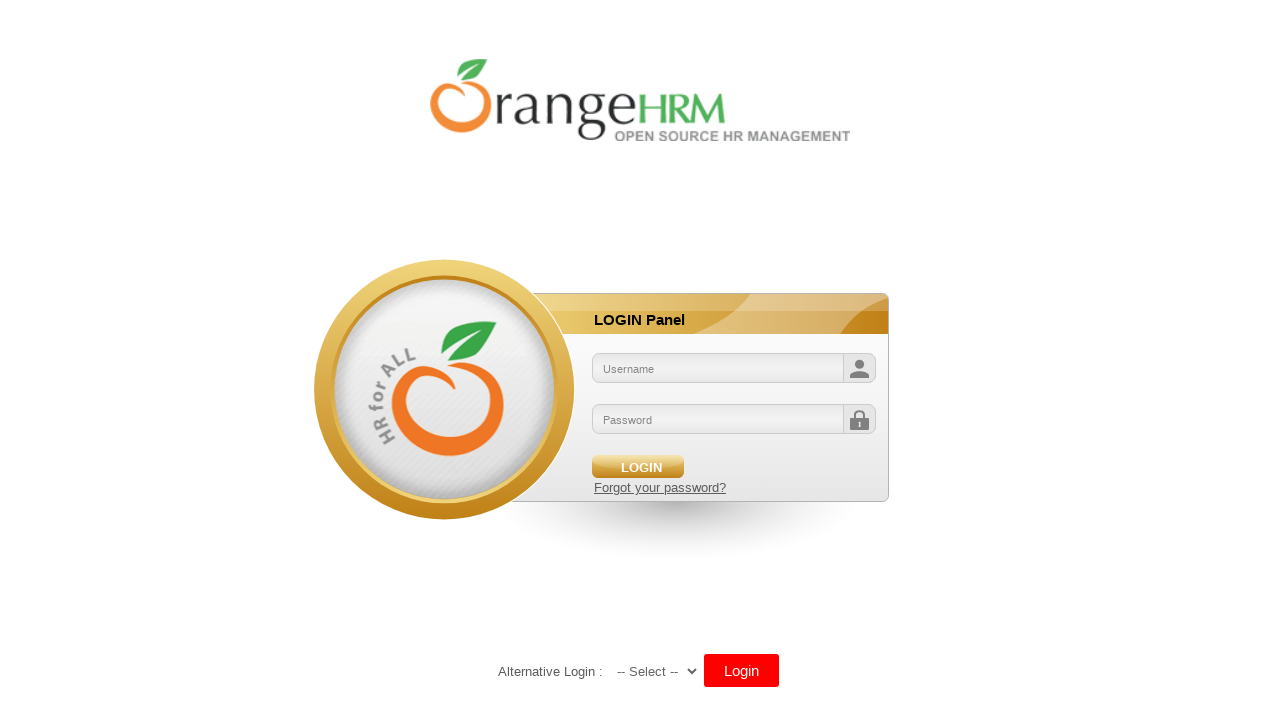

Retrieved page title: 'OrangeHRM'
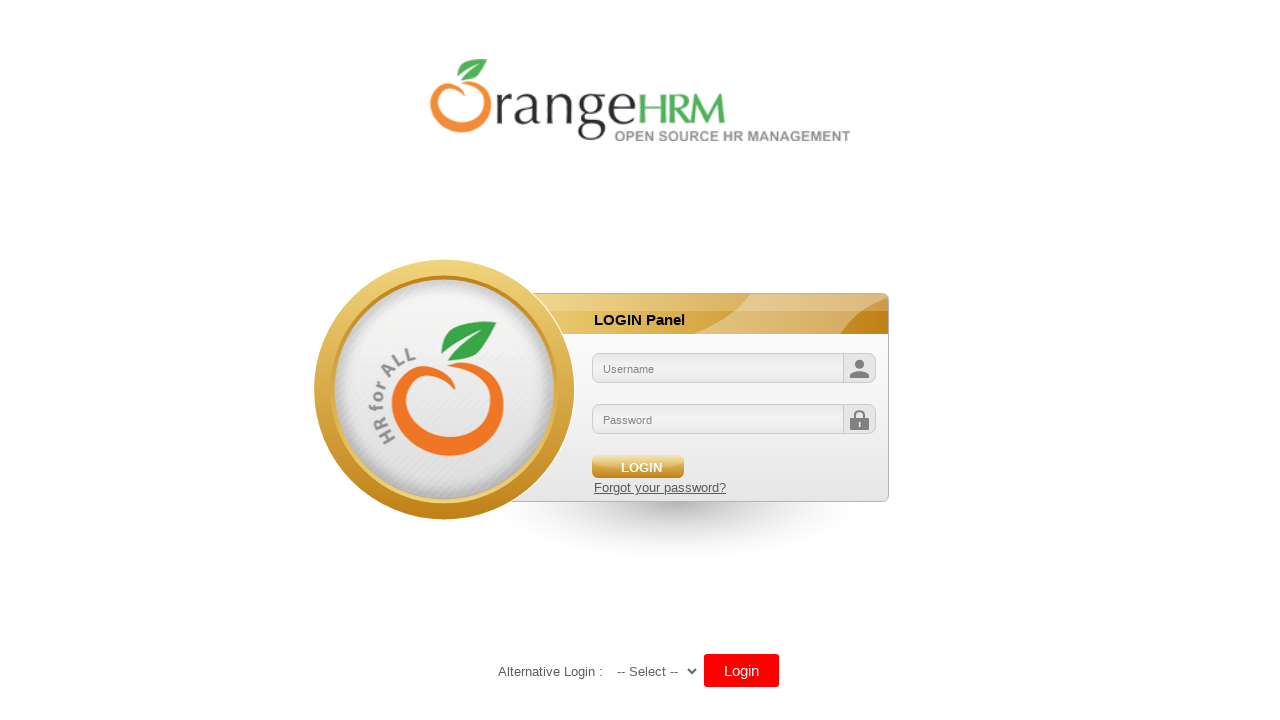

Verified page title matches 'OrangeHRM'
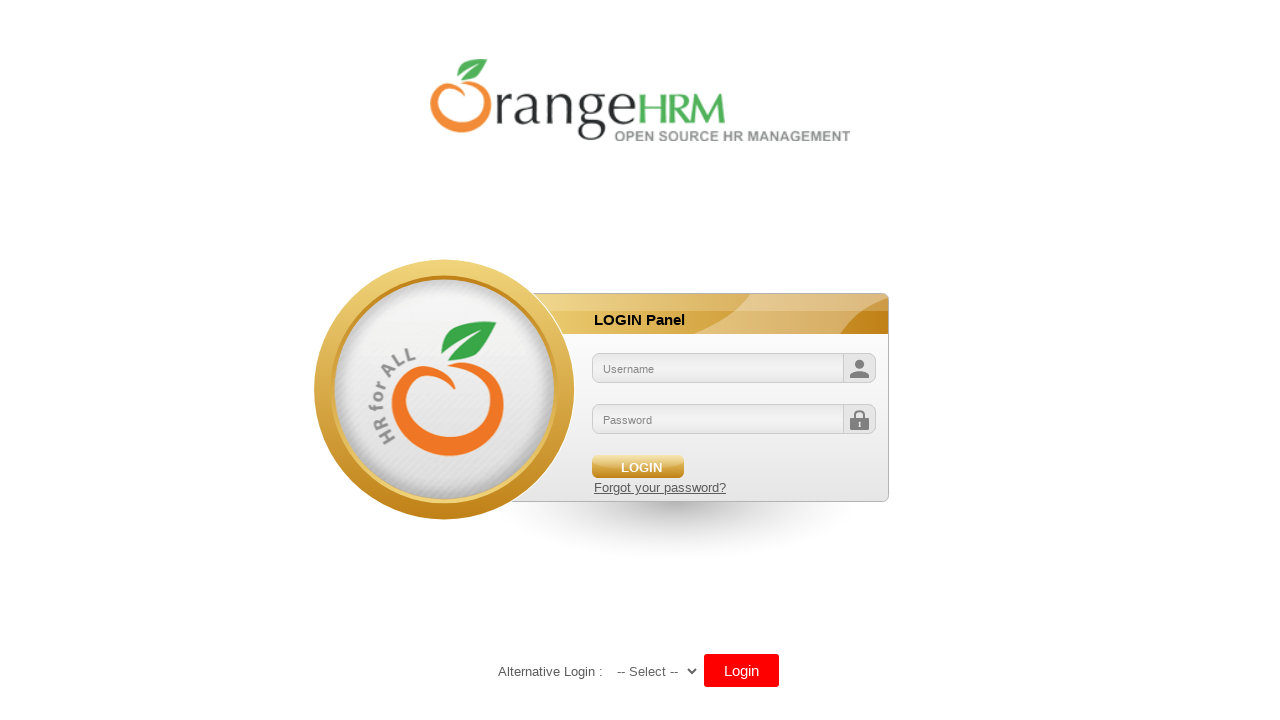

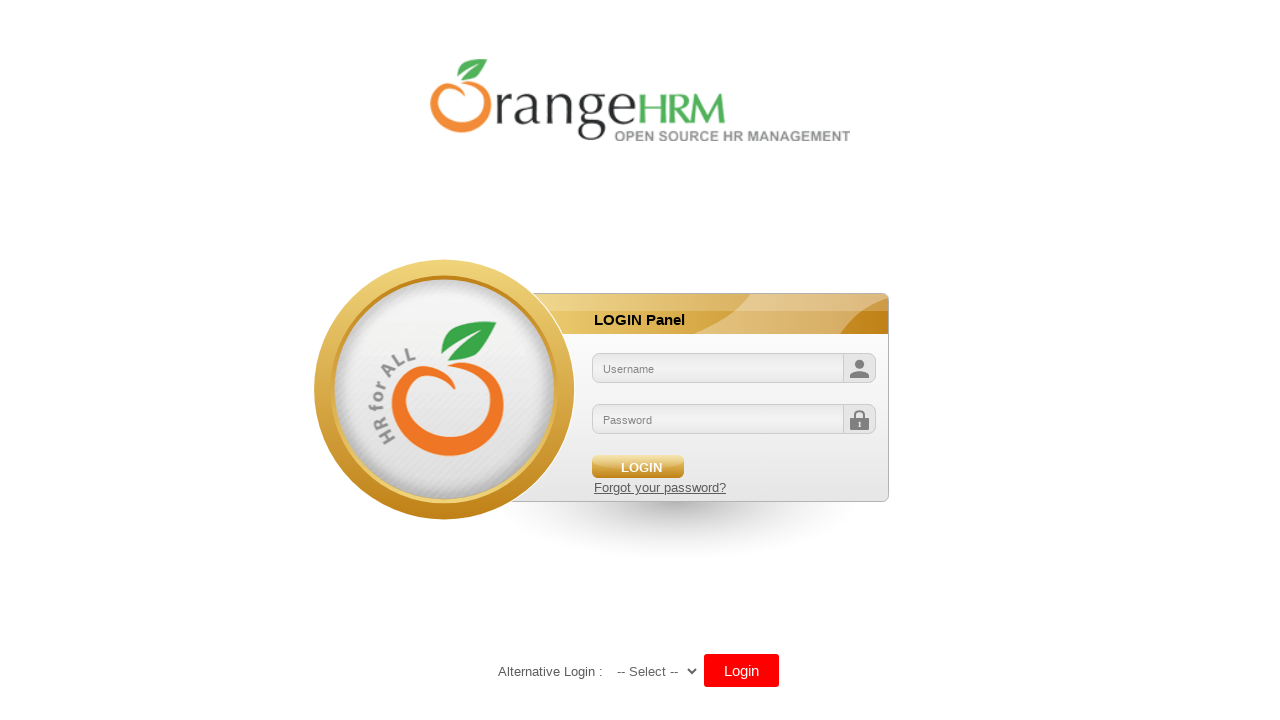